Tests web table functionality by locating a specific column header, finding a row with "Rice", and verifying its price value

Starting URL: https://rahulshettyacademy.com/seleniumPractise/#/offers

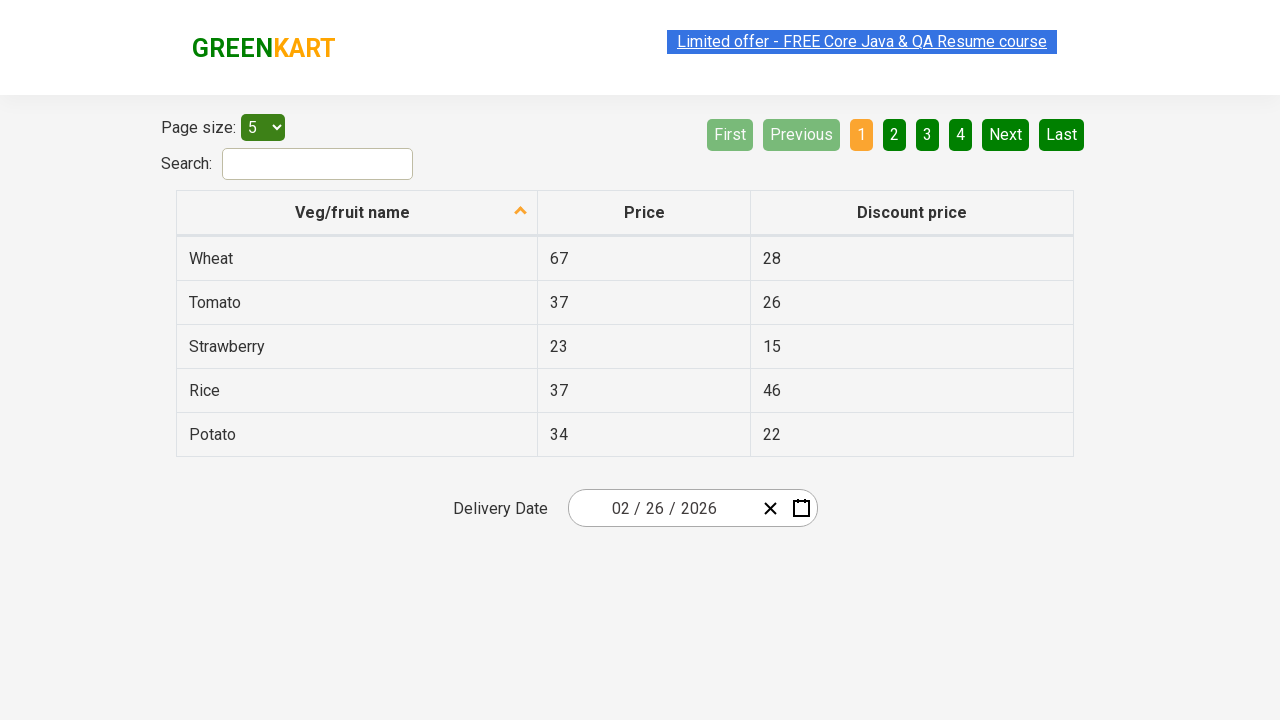

Retrieved total count of table headers
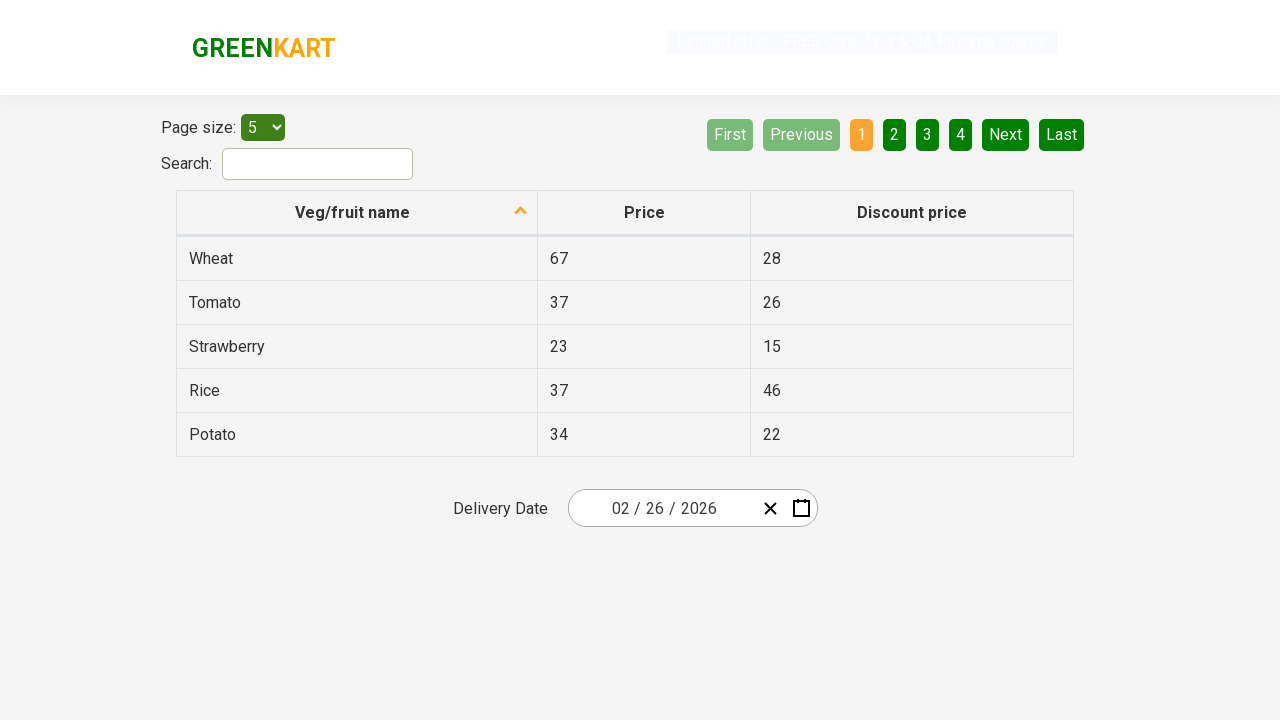

Found 'Price' column header at index 1
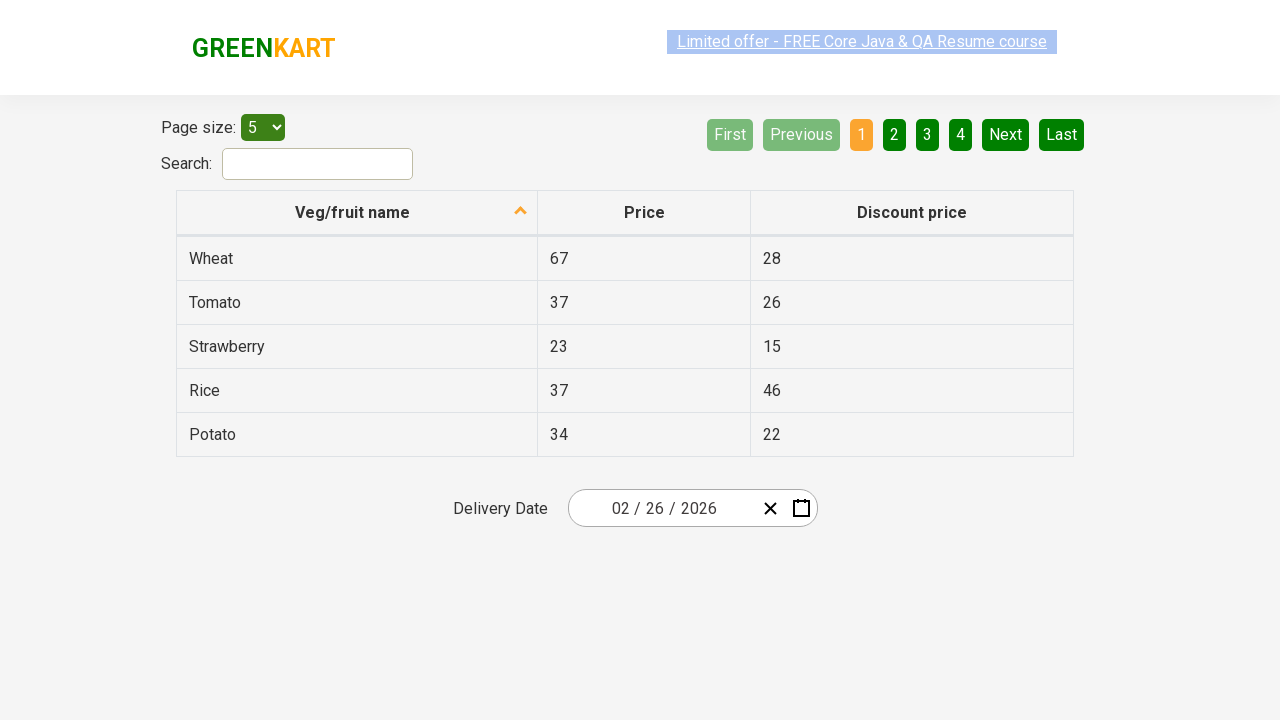

Located table row containing 'Rice'
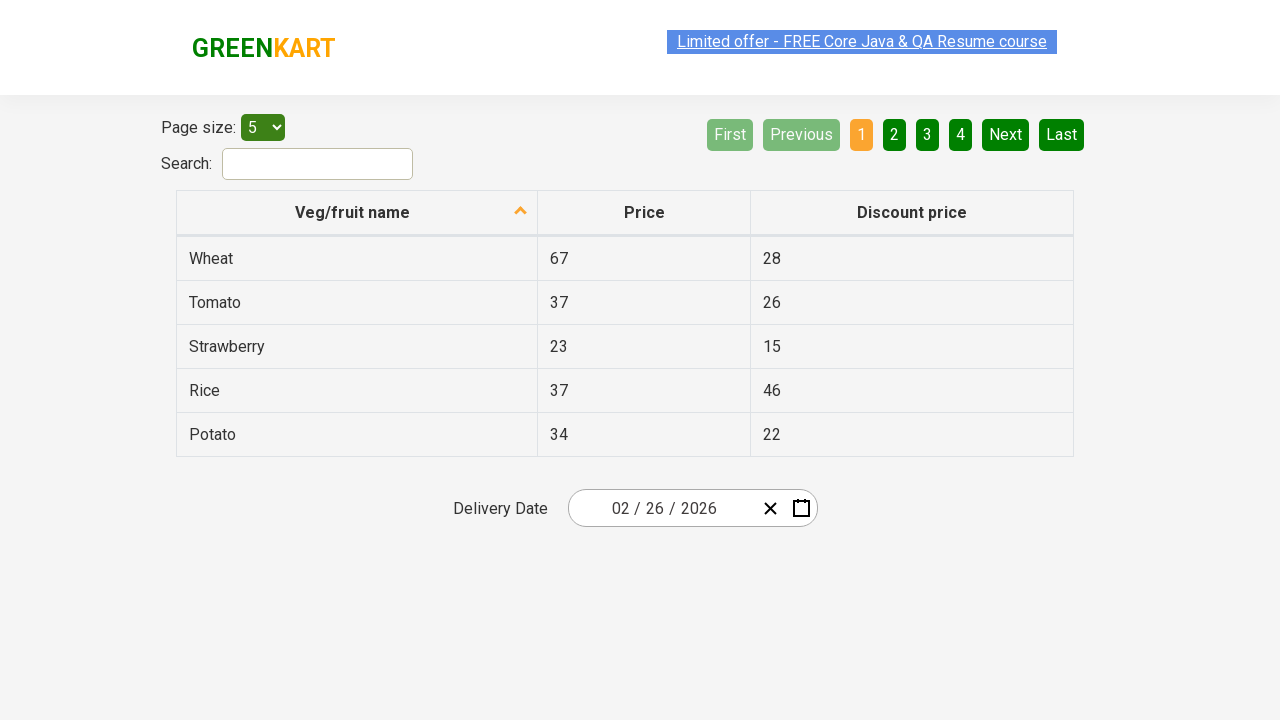

Retrieved price value for Rice: 37
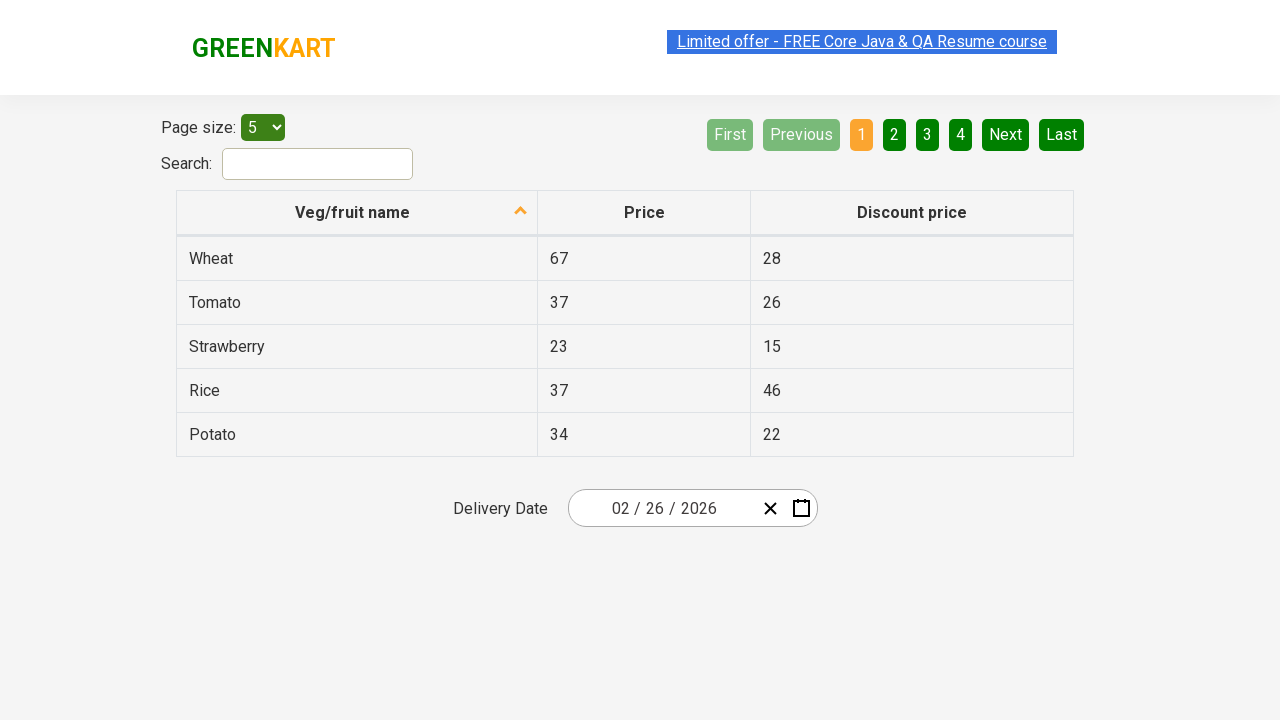

Verified Rice price equals 37
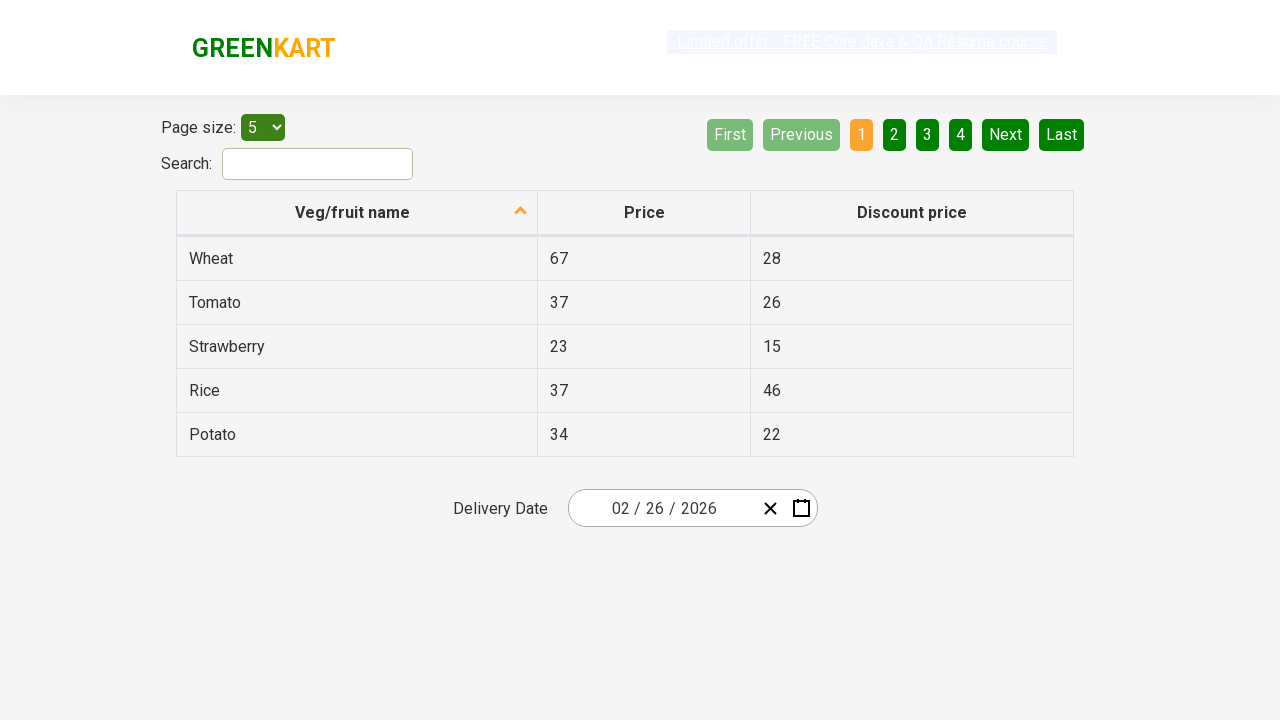

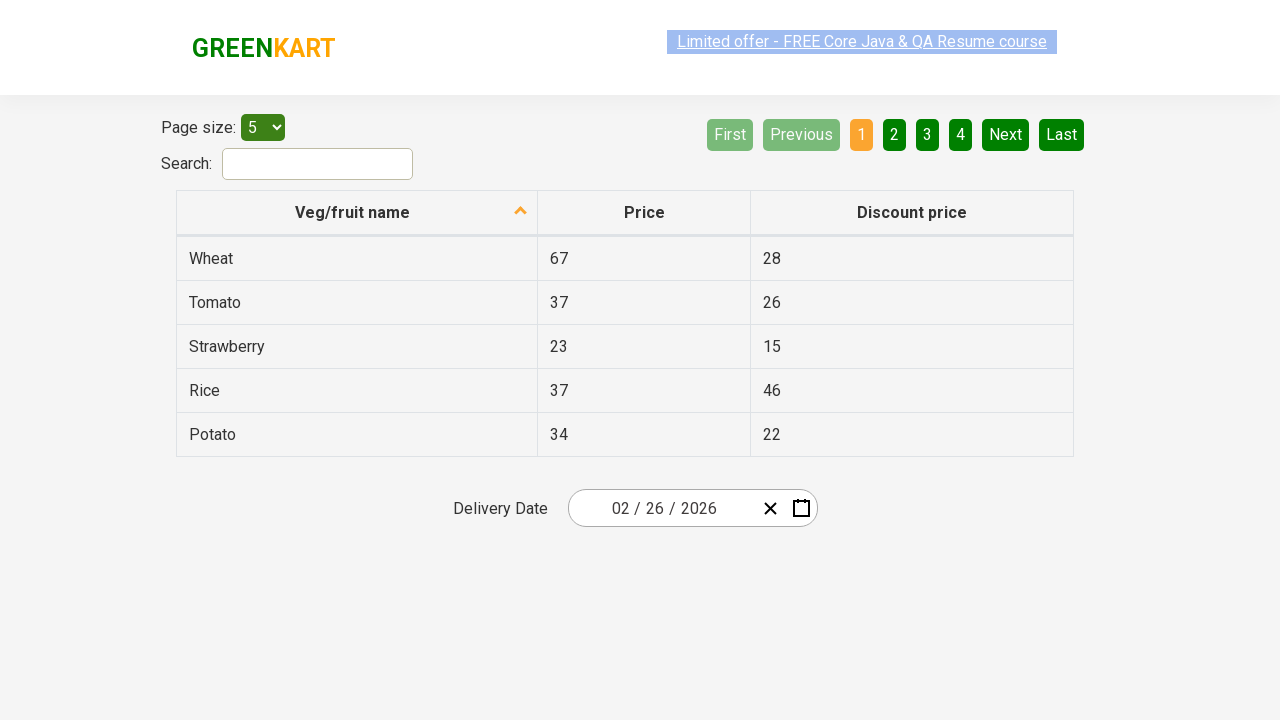